Tests single and multi-select dropdown functionality by selecting various options, verifying selections, and deselecting items

Starting URL: https://syntaxprojects.com/basic-select-dropdown-demo-homework.php

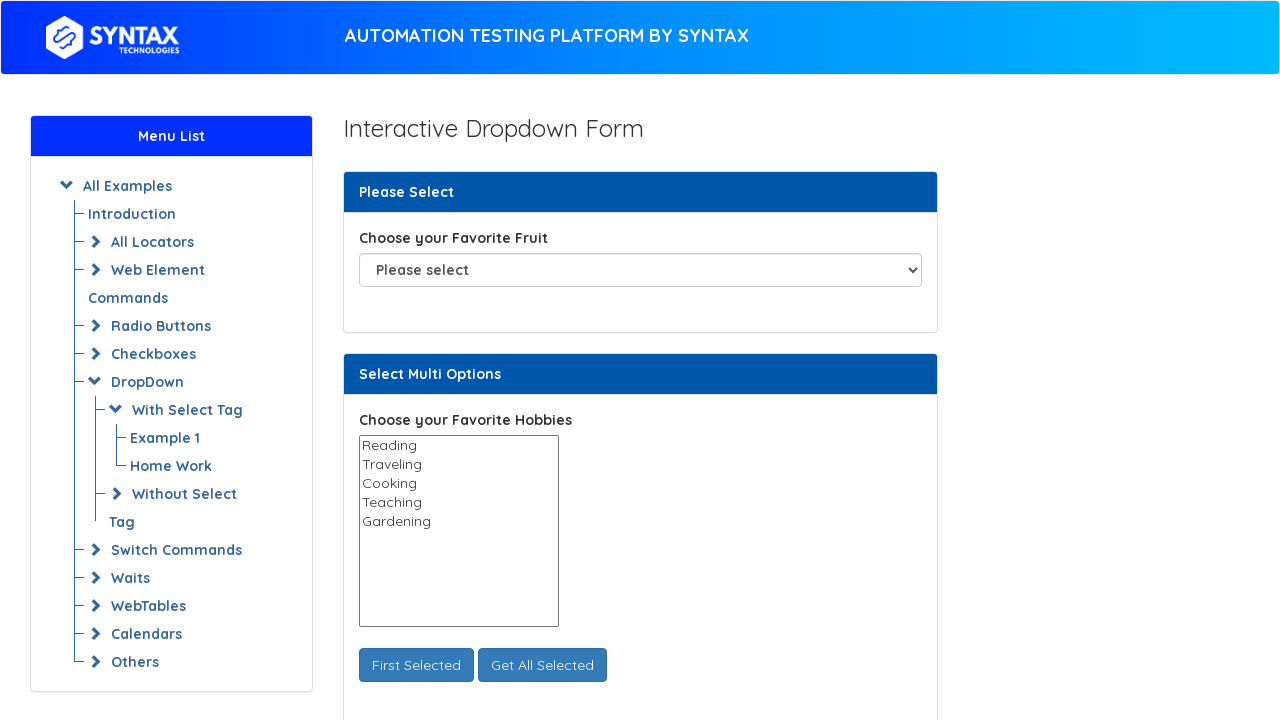

Selected 3rd option (index 2) from favorite fruit dropdown on select#fav_fruit_selector
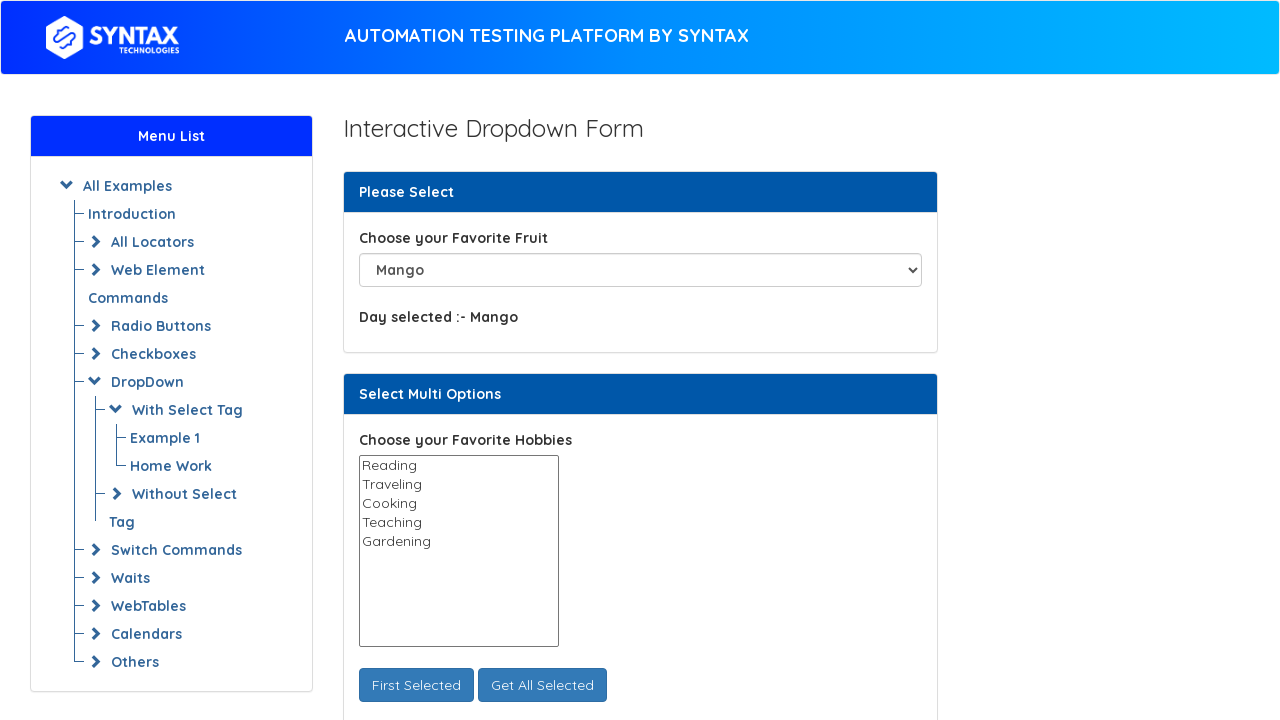

Selected 'Apple' from favorite fruit dropdown by label on select#fav_fruit_selector
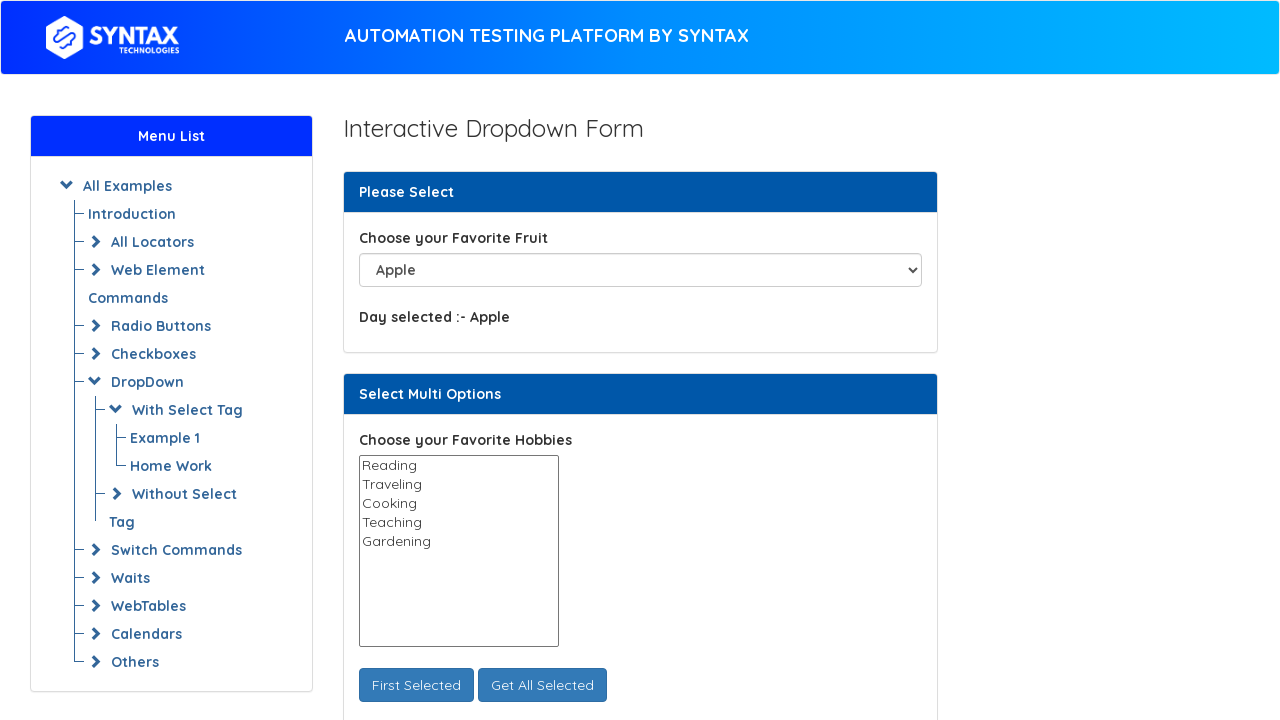

Selected 'Pear' from favorite fruit dropdown by value on select#fav_fruit_selector
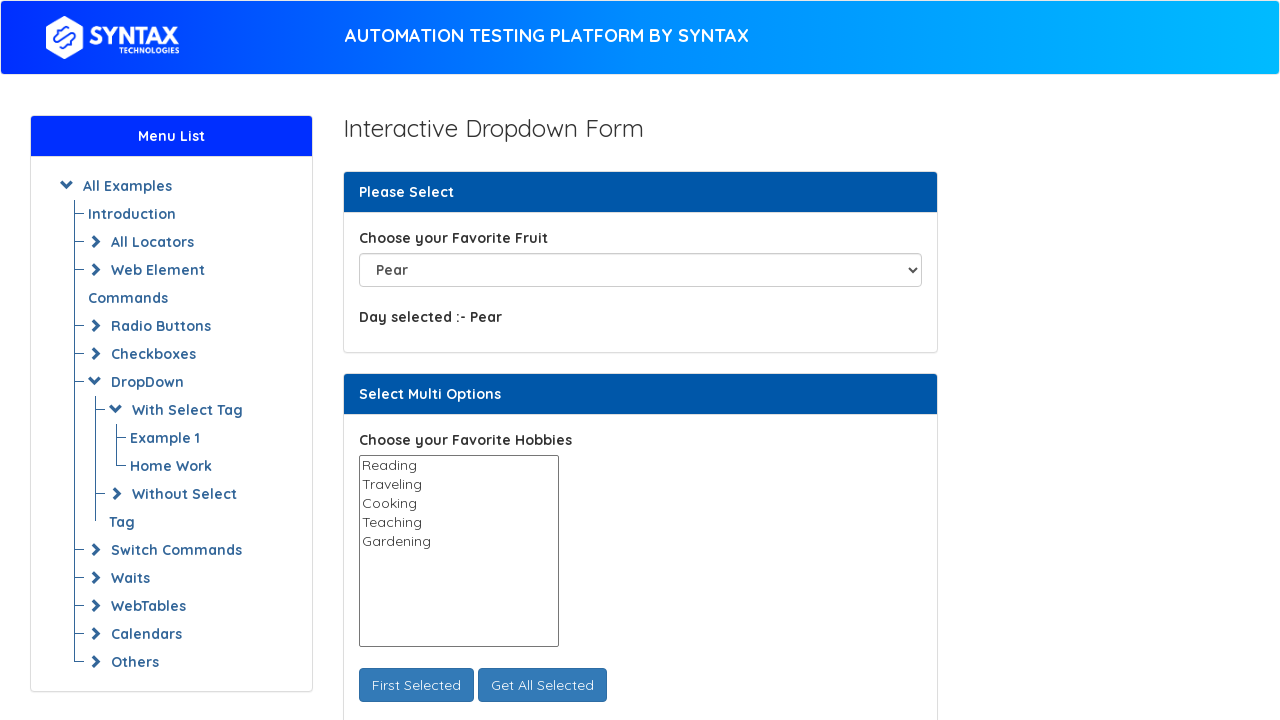

Selected 'Traveling' from hobbies multi-select dropdown on select#select_multi_hobbies
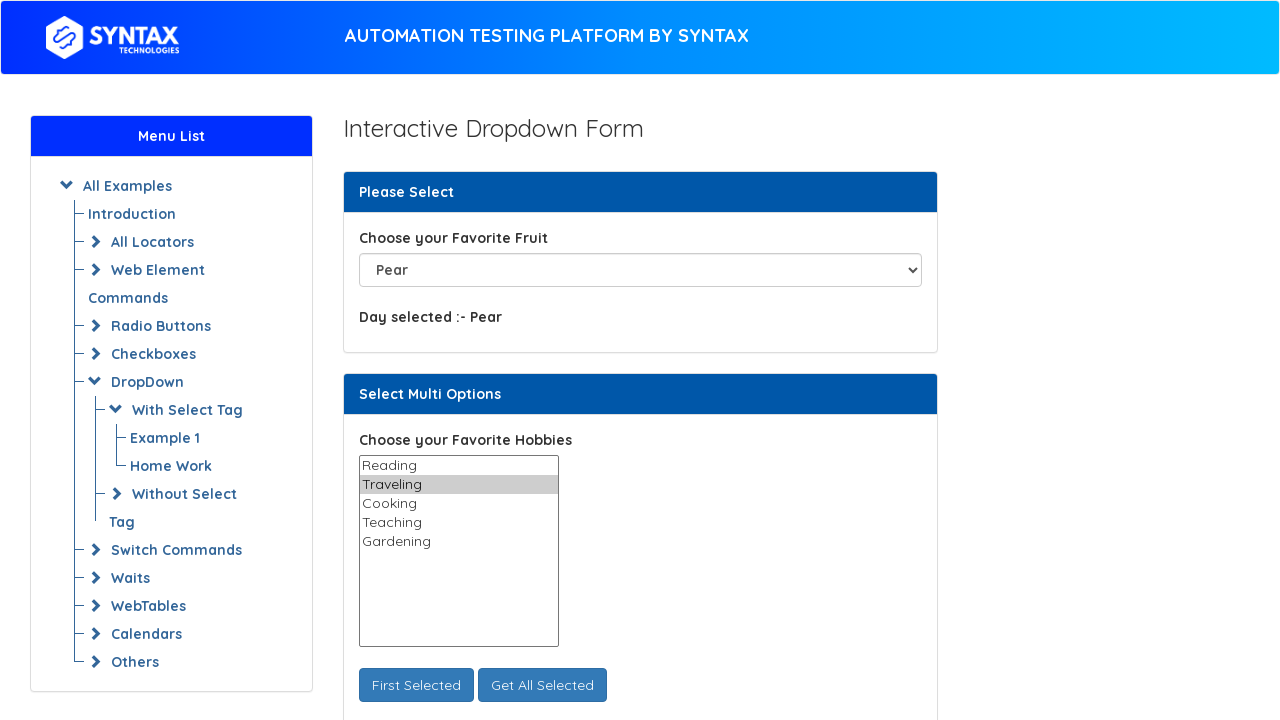

Selected 'Cooking' from hobbies multi-select dropdown by value on select#select_multi_hobbies
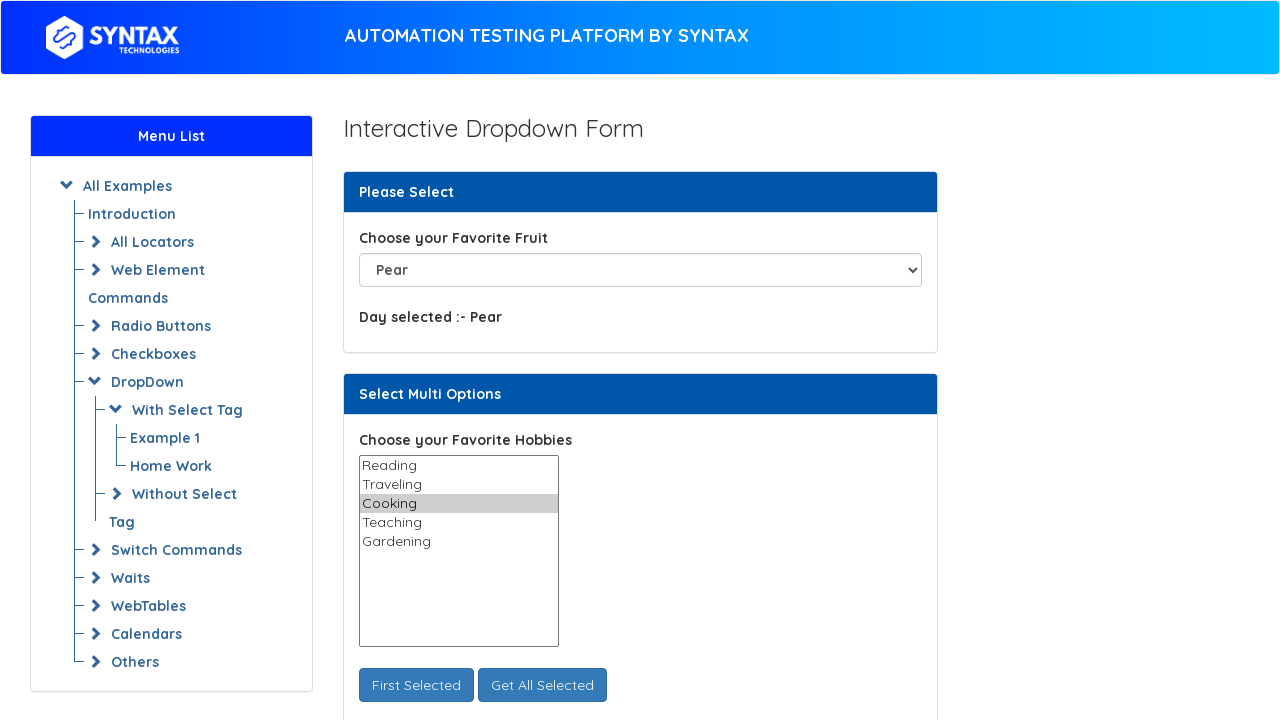

Selected 'Gardening' from hobbies multi-select dropdown by value on select#select_multi_hobbies
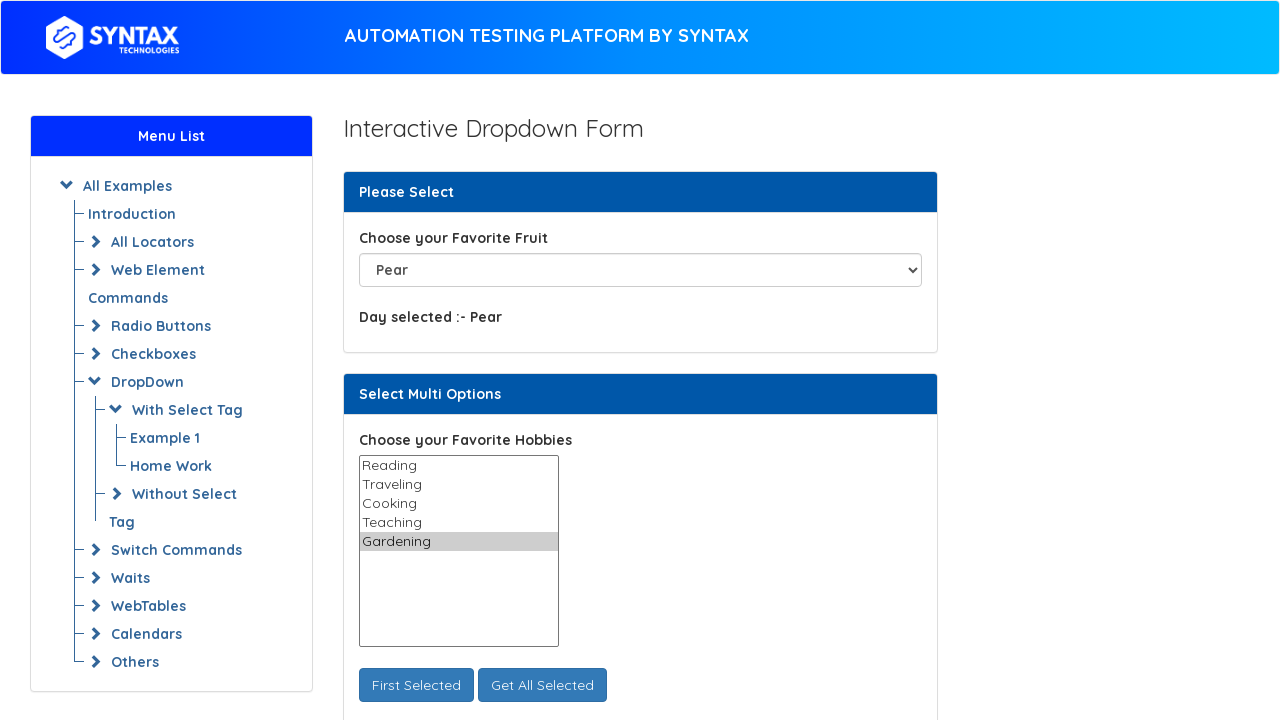

Clicked 'Get All Selected' button to retrieve all selected options at (542, 685) on button#get_all
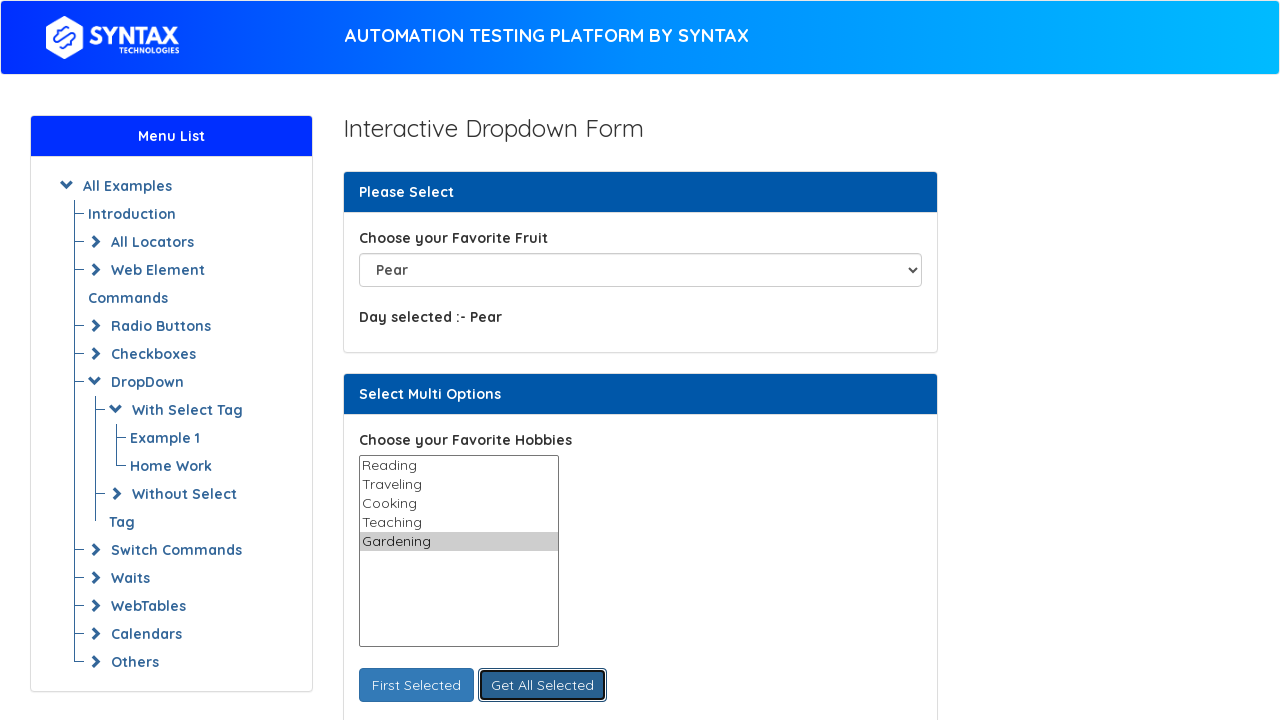

Waited 1000ms for button action to process
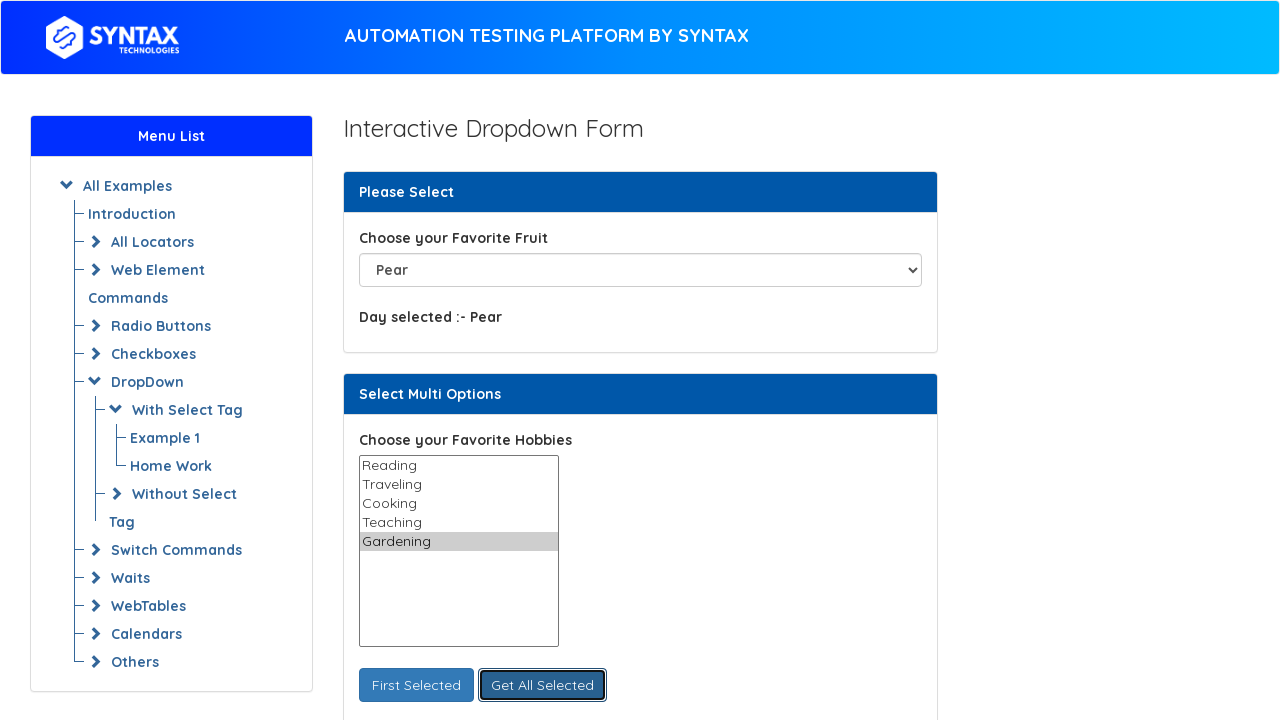

Deselected the second option (index 1) from hobbies dropdown using evaluate
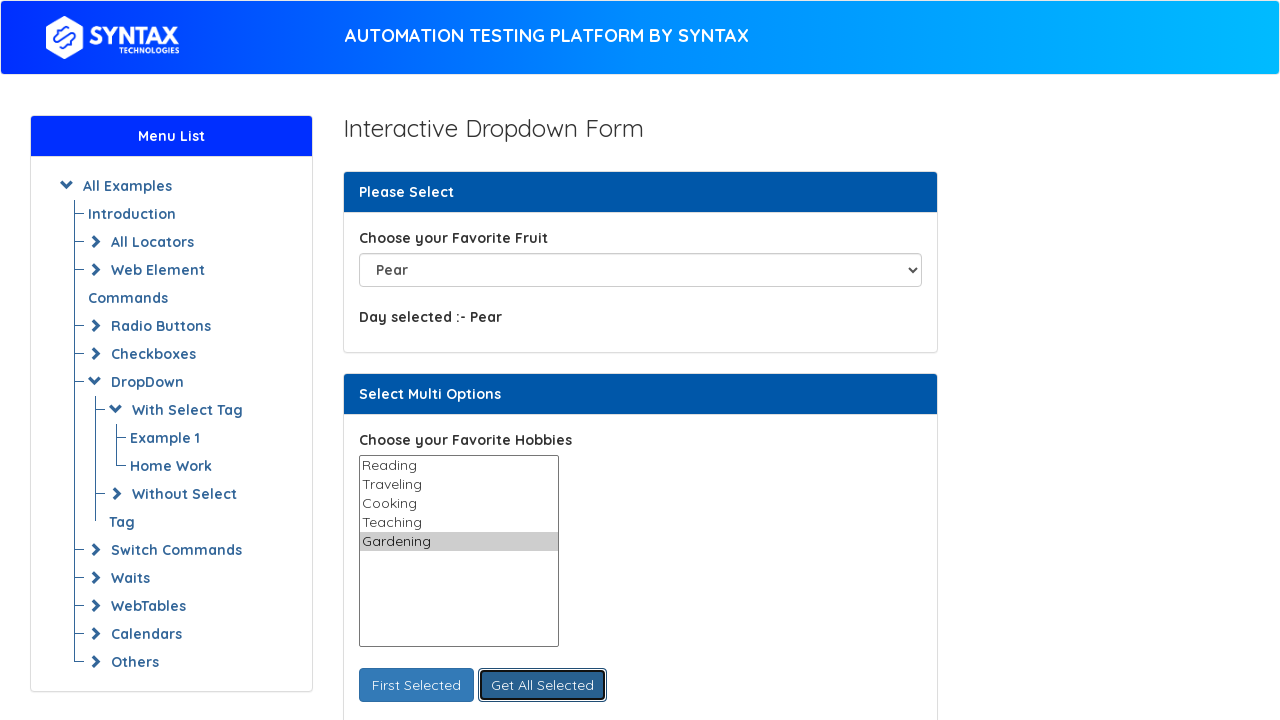

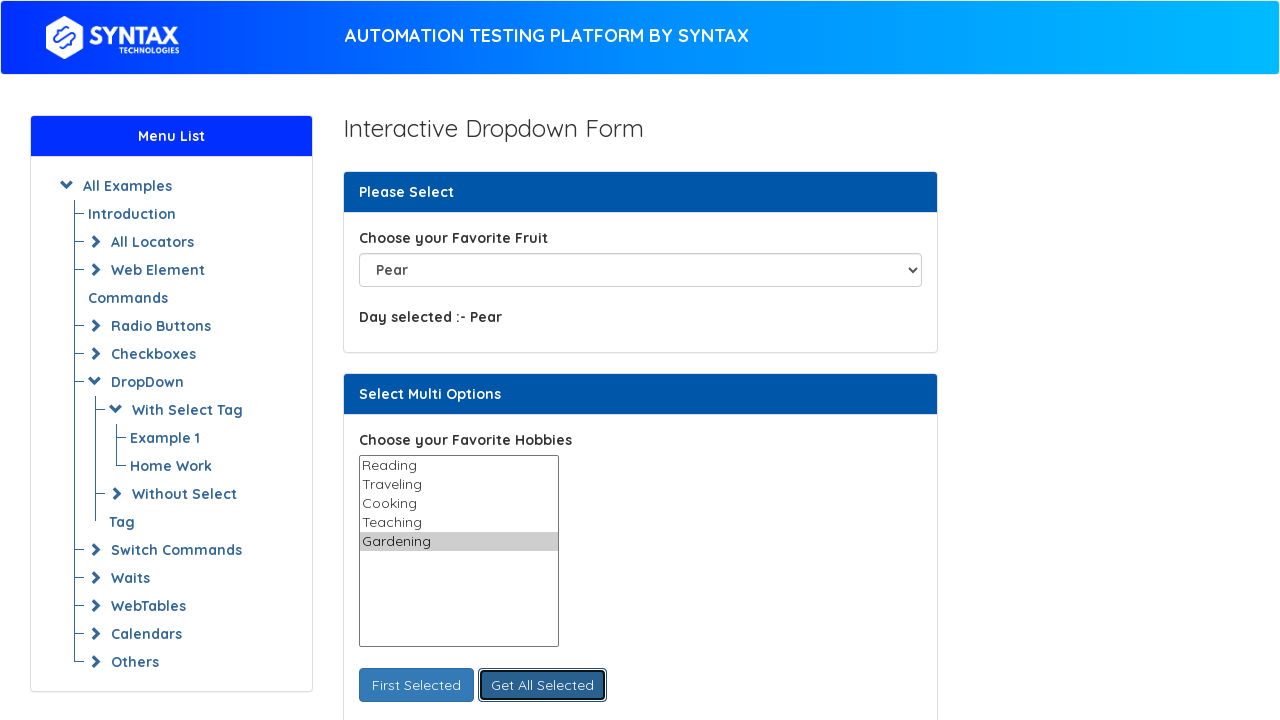